Tests a jQuery dropdown component by selecting multiple choices from a combo tree dropdown menu

Starting URL: https://www.jqueryscript.net/demo/Drop-Down-Combo-Tree/#google_vignette

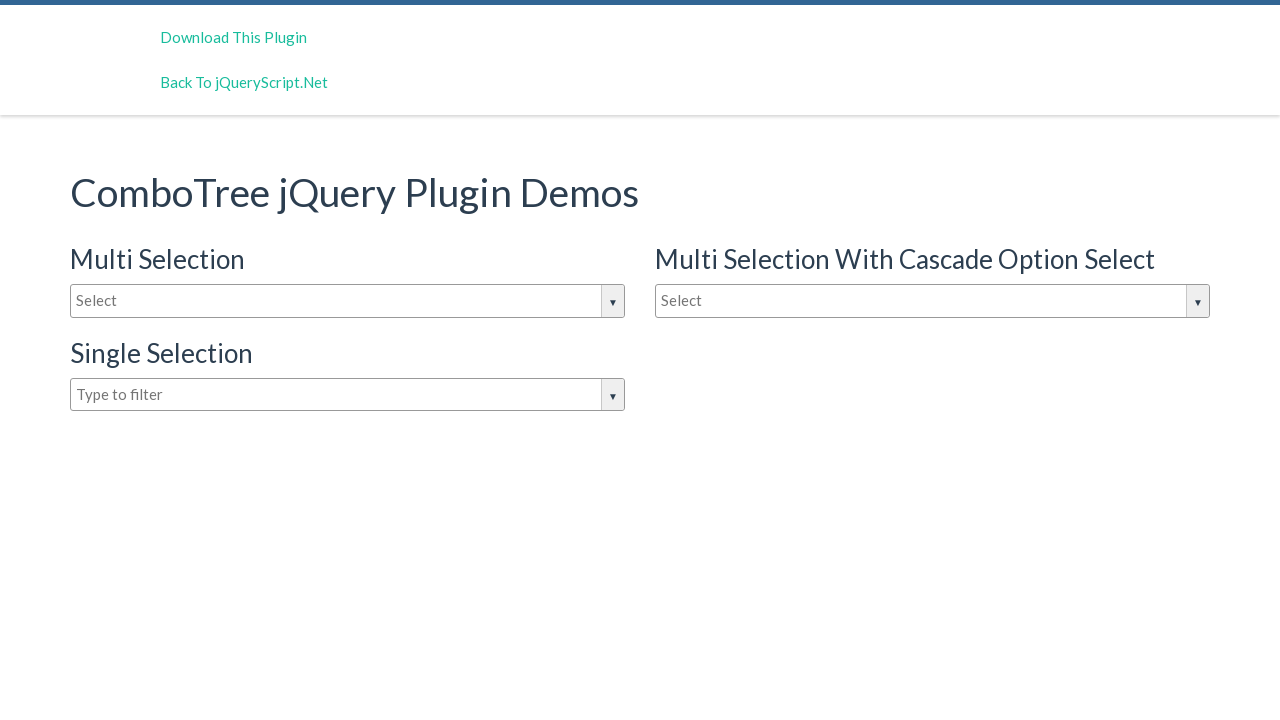

Clicked on the dropdown input to open the combo tree menu at (348, 301) on #justAnInputBox
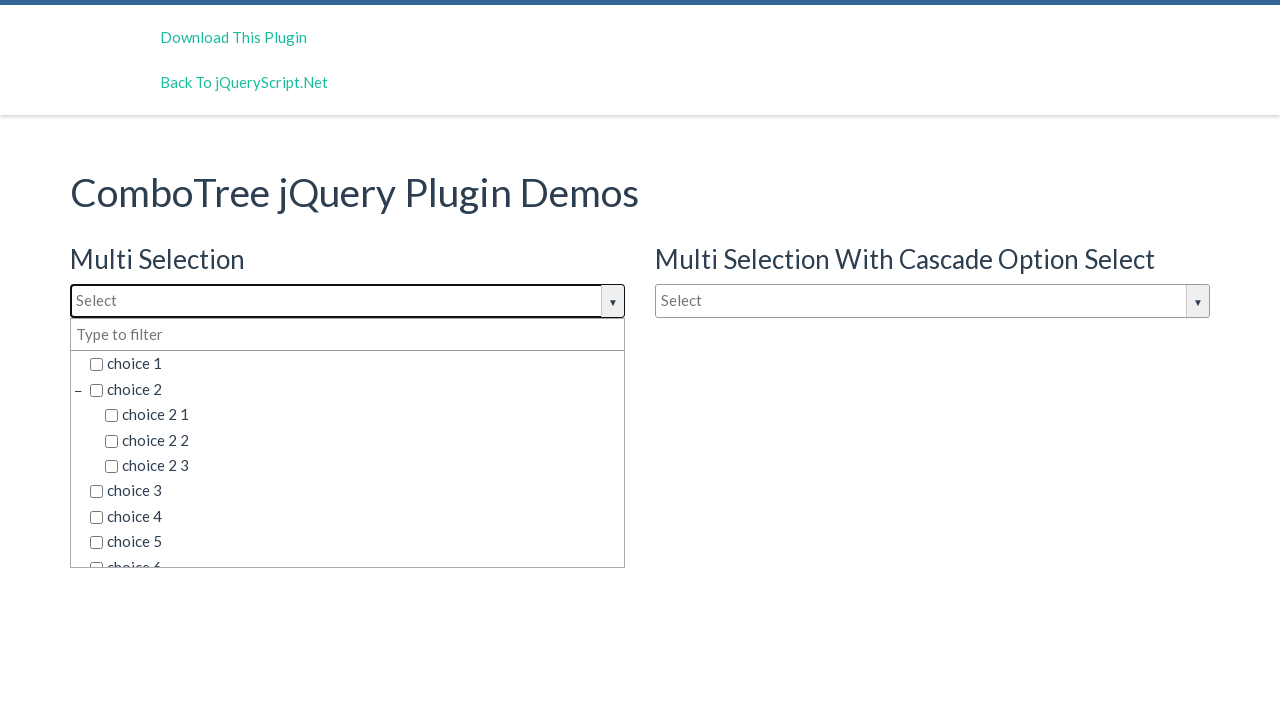

Dropdown options became visible
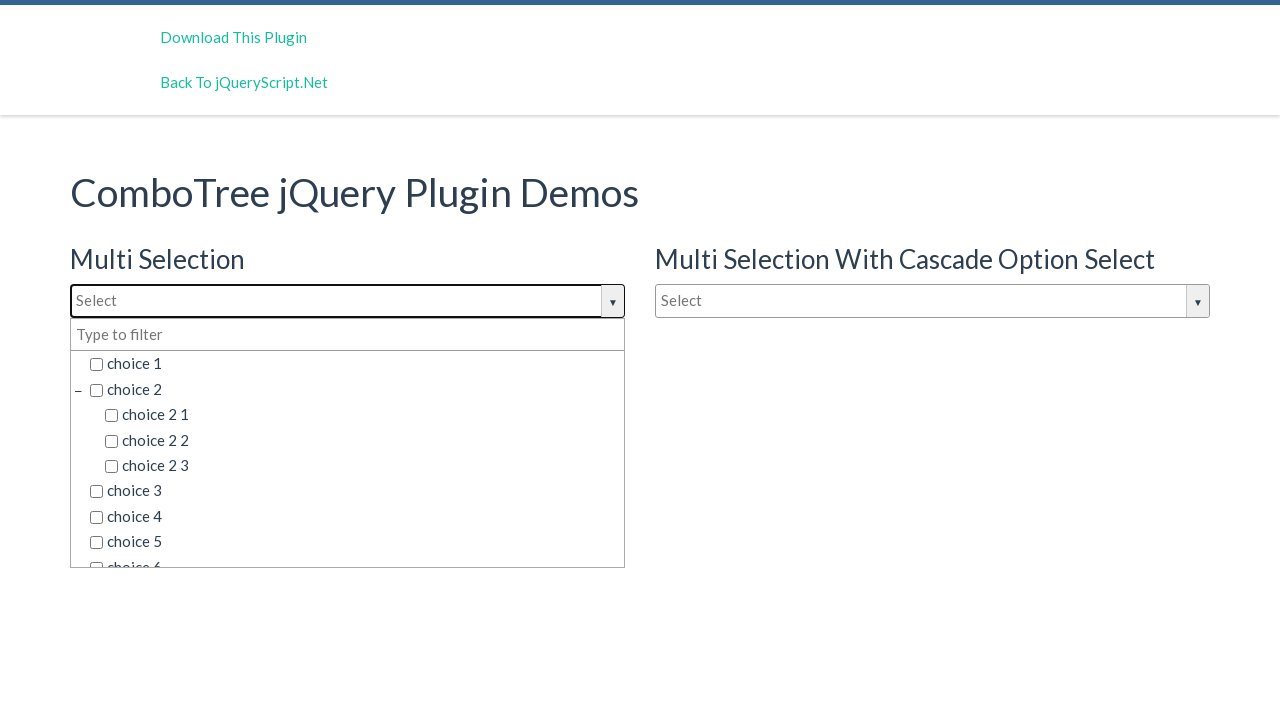

Selected choice 'choice 2' from dropdown at (355, 389) on span.comboTreeItemTitle >> nth=1
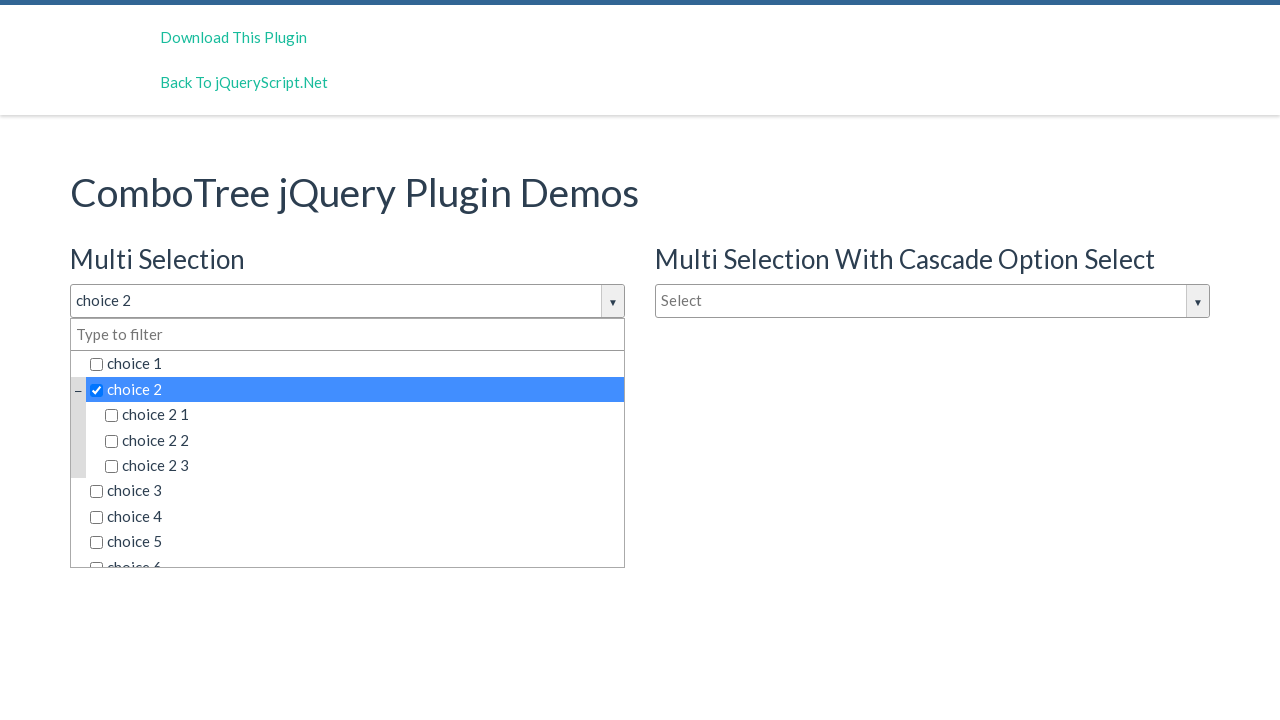

Selected choice 'choice 2 1' from dropdown at (362, 415) on span.comboTreeItemTitle >> nth=2
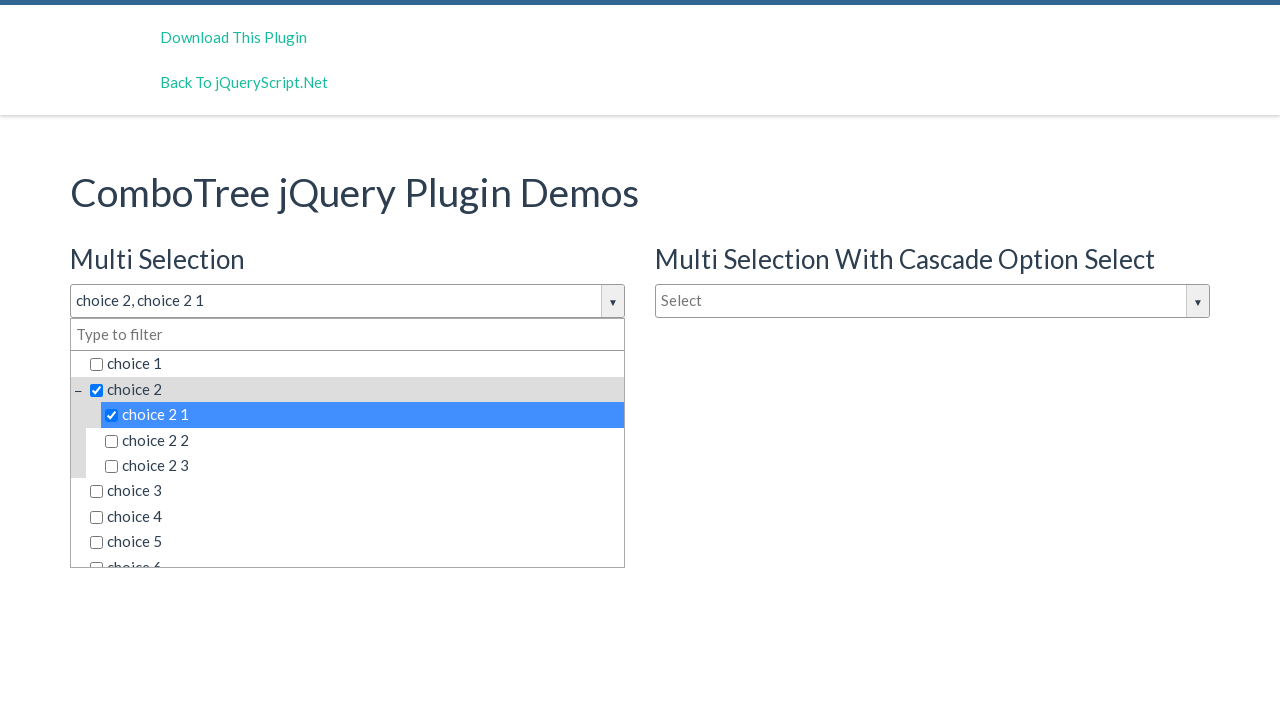

Selected choice 'choice 2 2' from dropdown at (362, 440) on span.comboTreeItemTitle >> nth=3
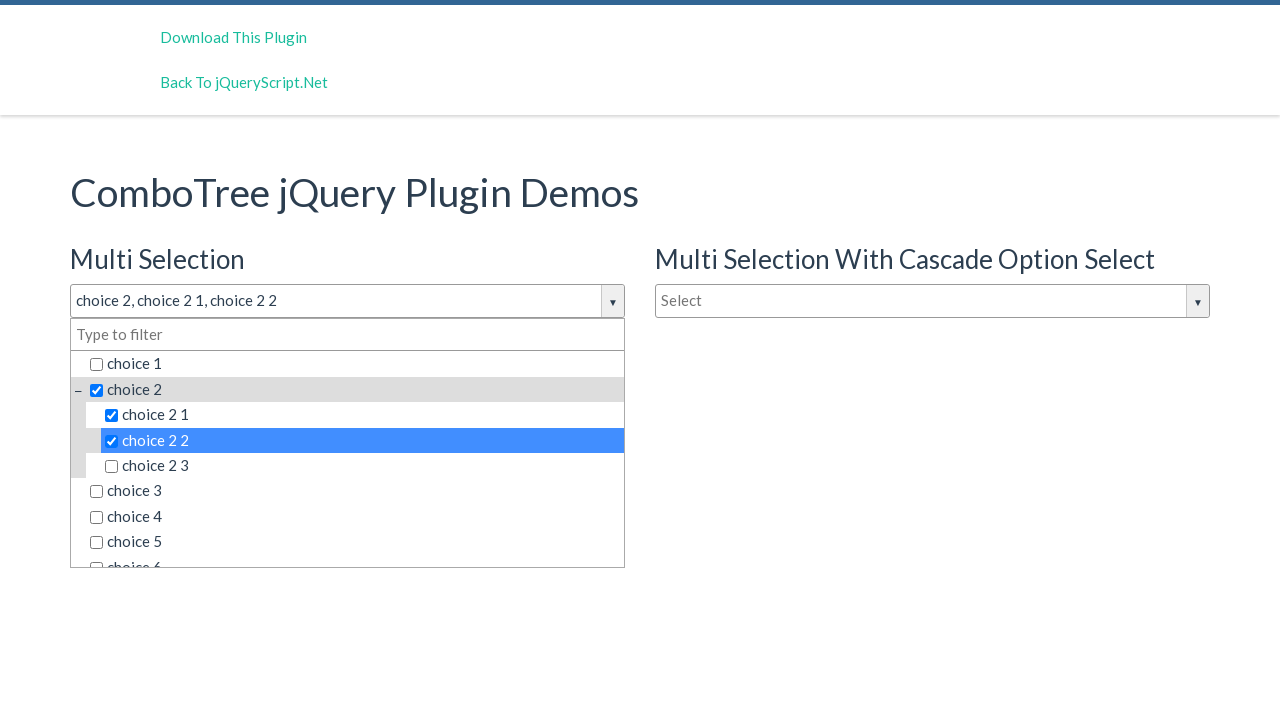

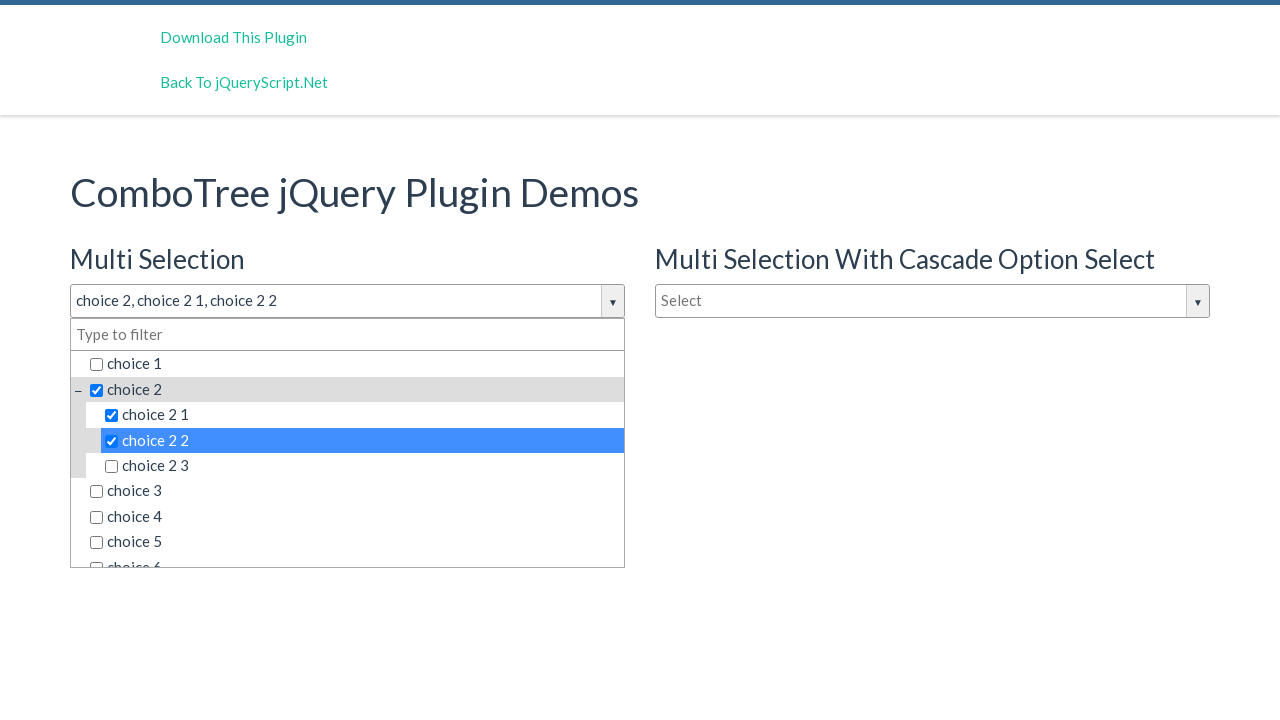